Fills out a comprehensive web form including text fields, radio buttons, checkboxes, dropdown selection, and date picker, then submits the form

Starting URL: https://formy-project.herokuapp.com/form

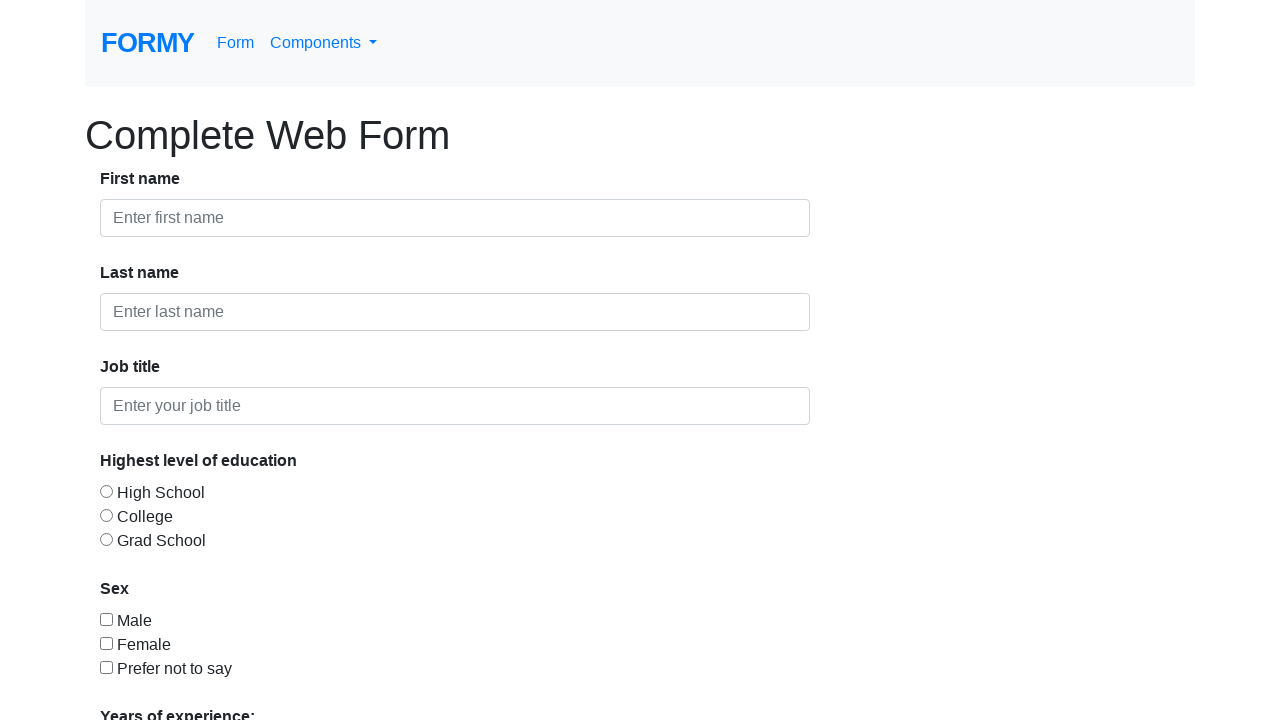

Filled first name field with 'Nicolae' on #first-name
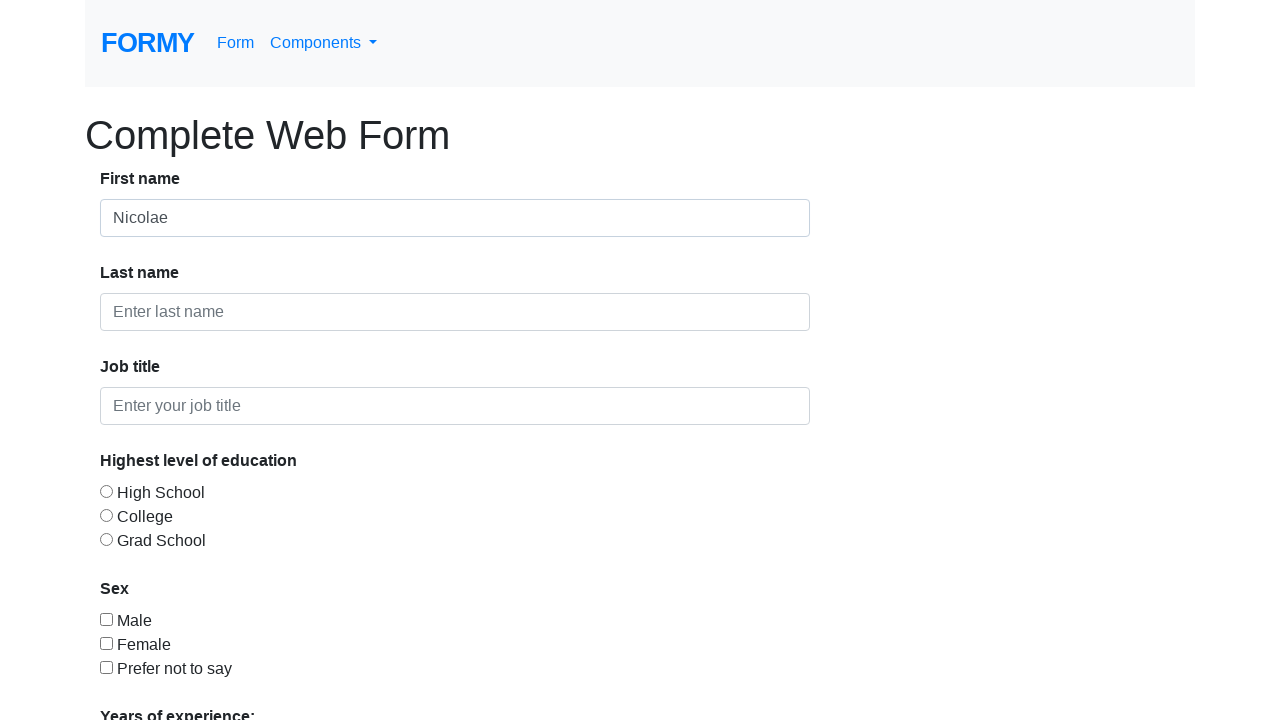

Filled last name field with 'Scoarta' on #last-name
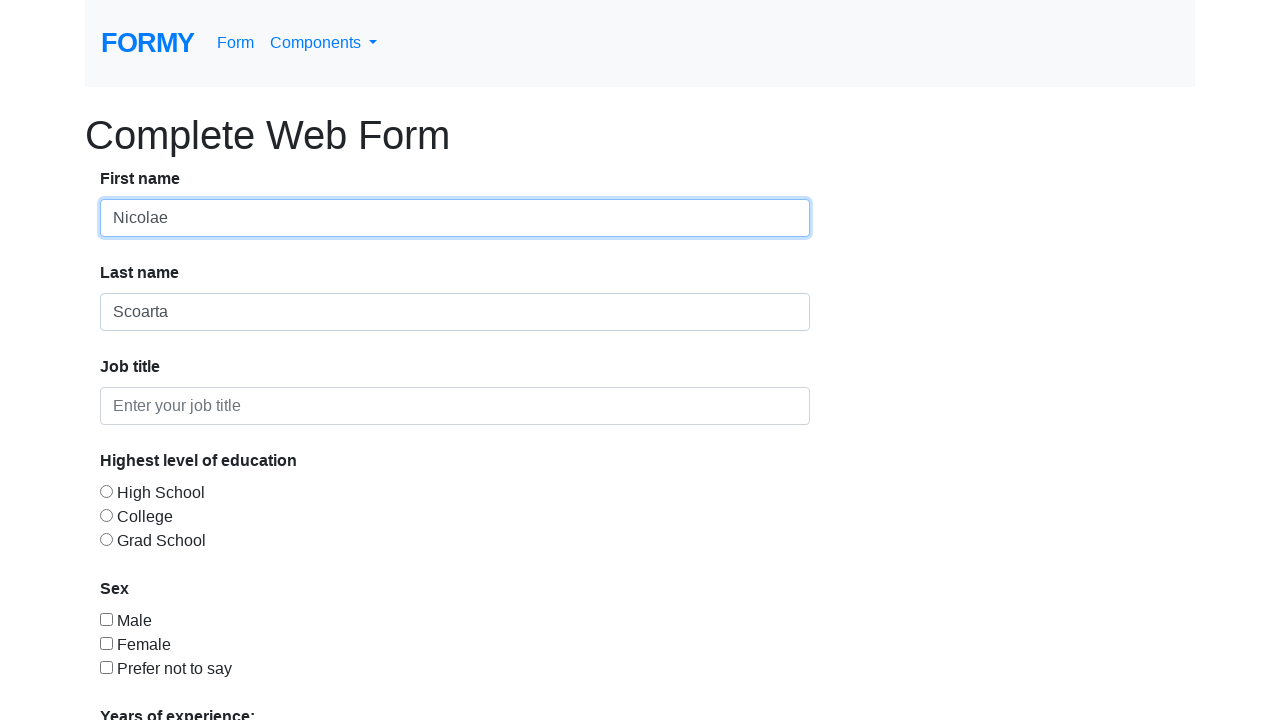

Filled job title field with 'Engineer' on #job-title
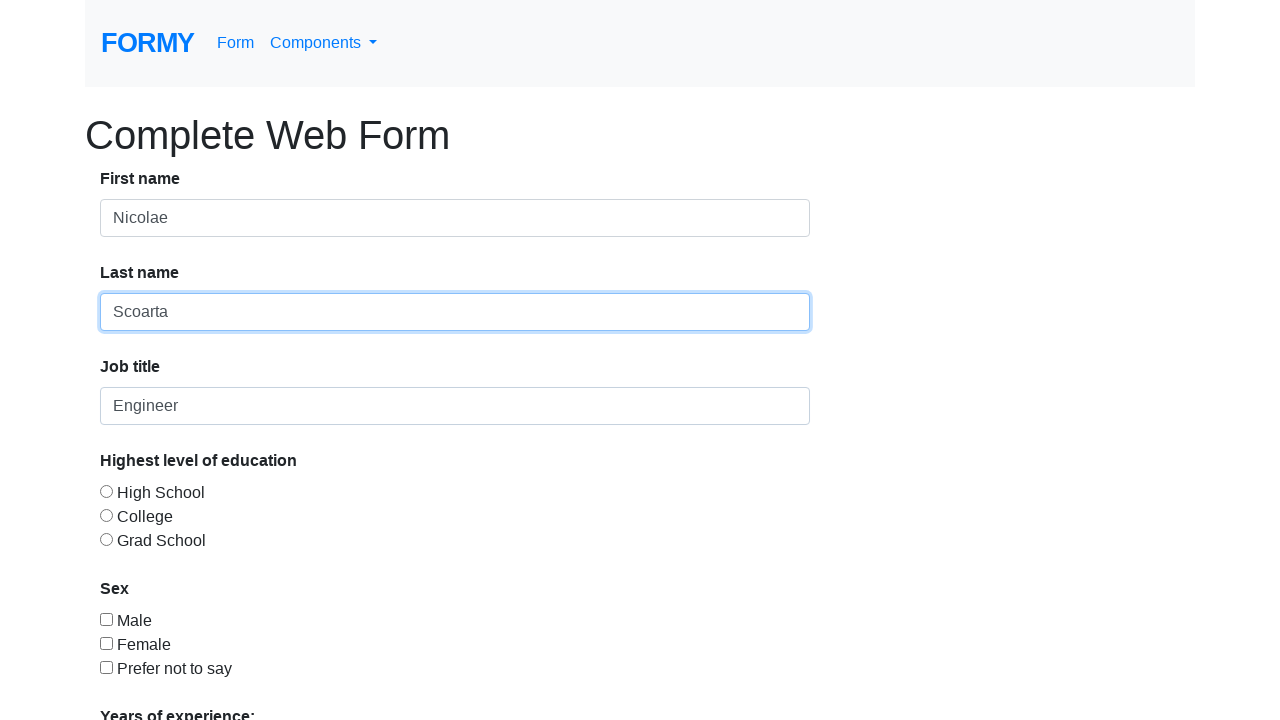

Selected radio button option 1 at (106, 491) on #radio-button-1
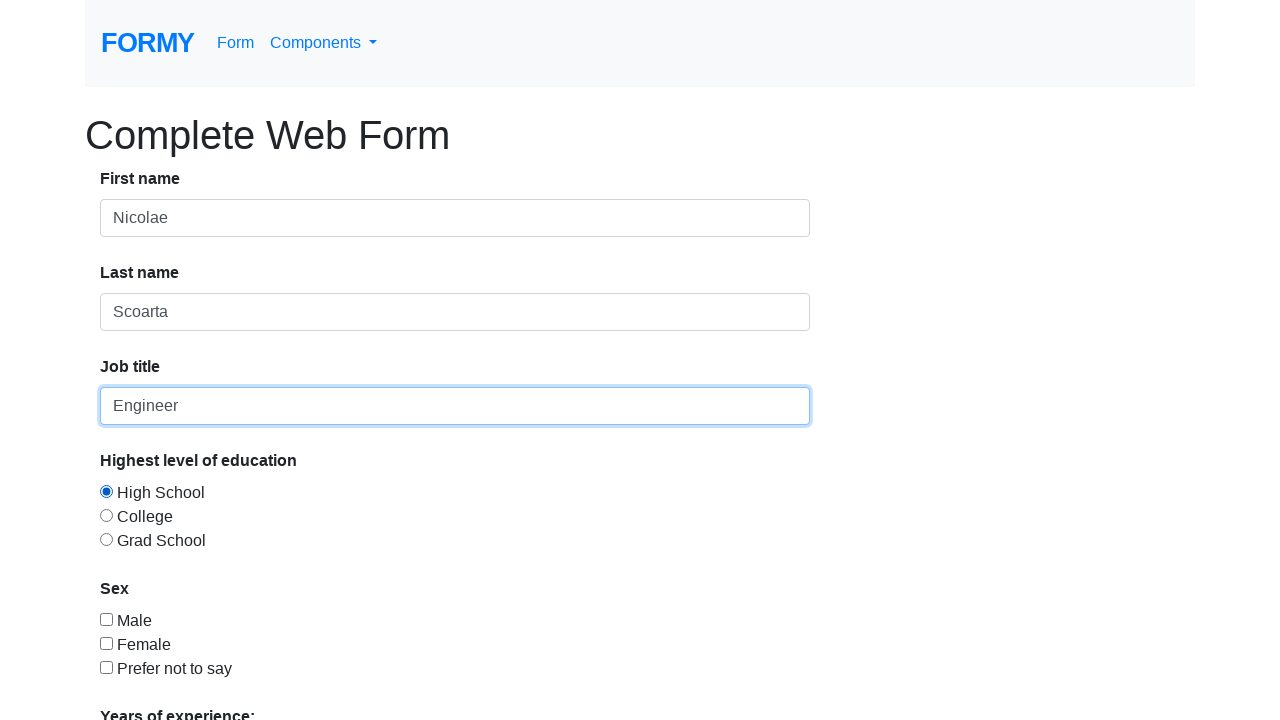

Selected checkbox option 2 at (106, 643) on #checkbox-2
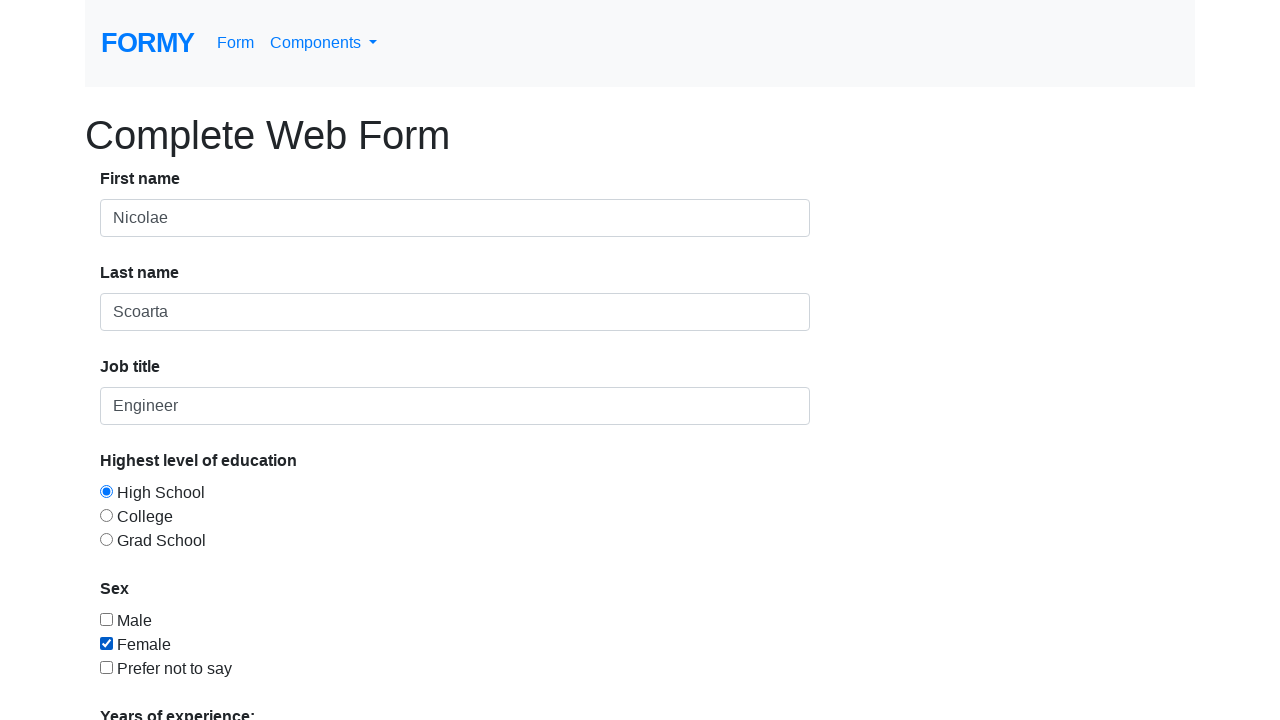

Selected dropdown option '5-9' for experience range on #select-menu
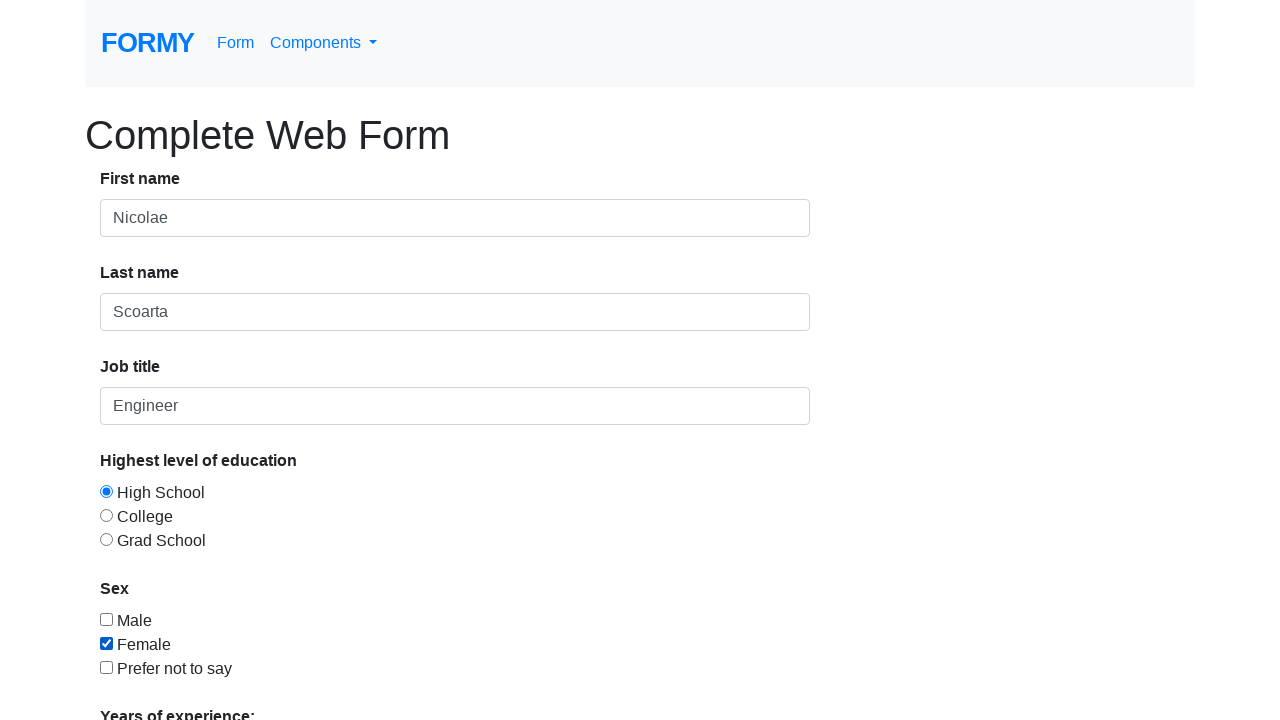

Filled date picker with '05/30/2020' on #datepicker
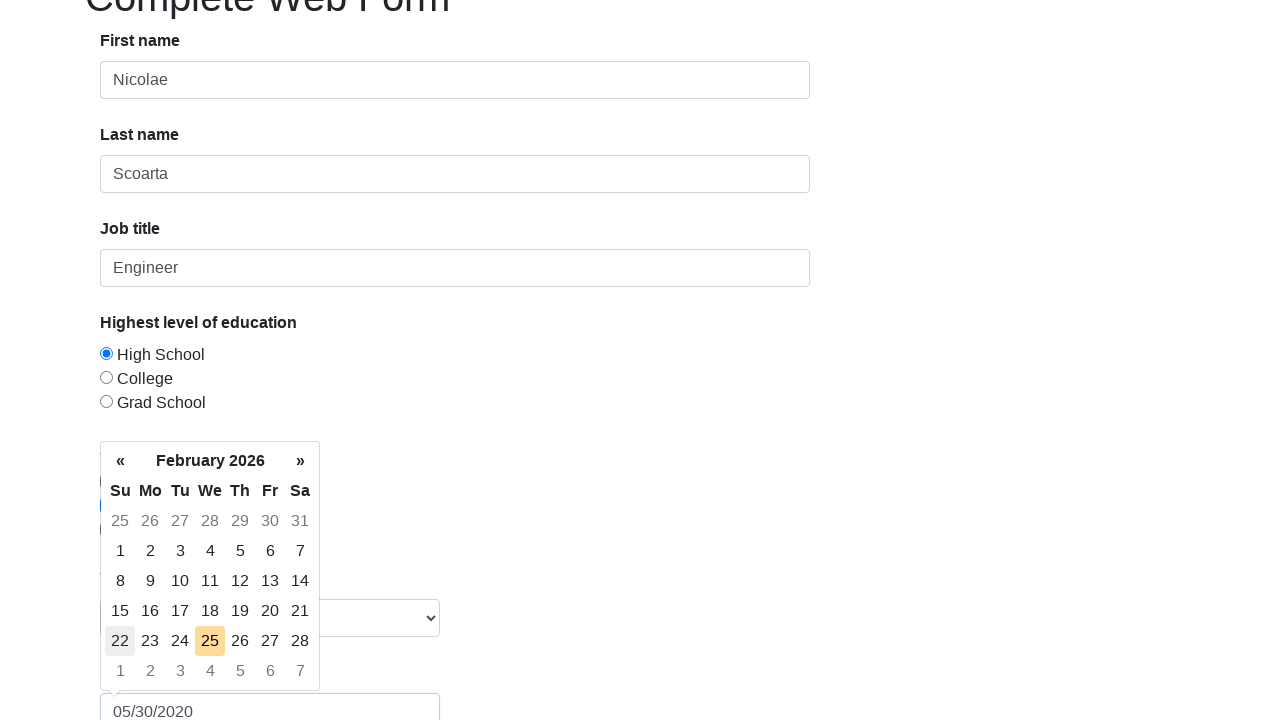

Pressed Enter to confirm date selection
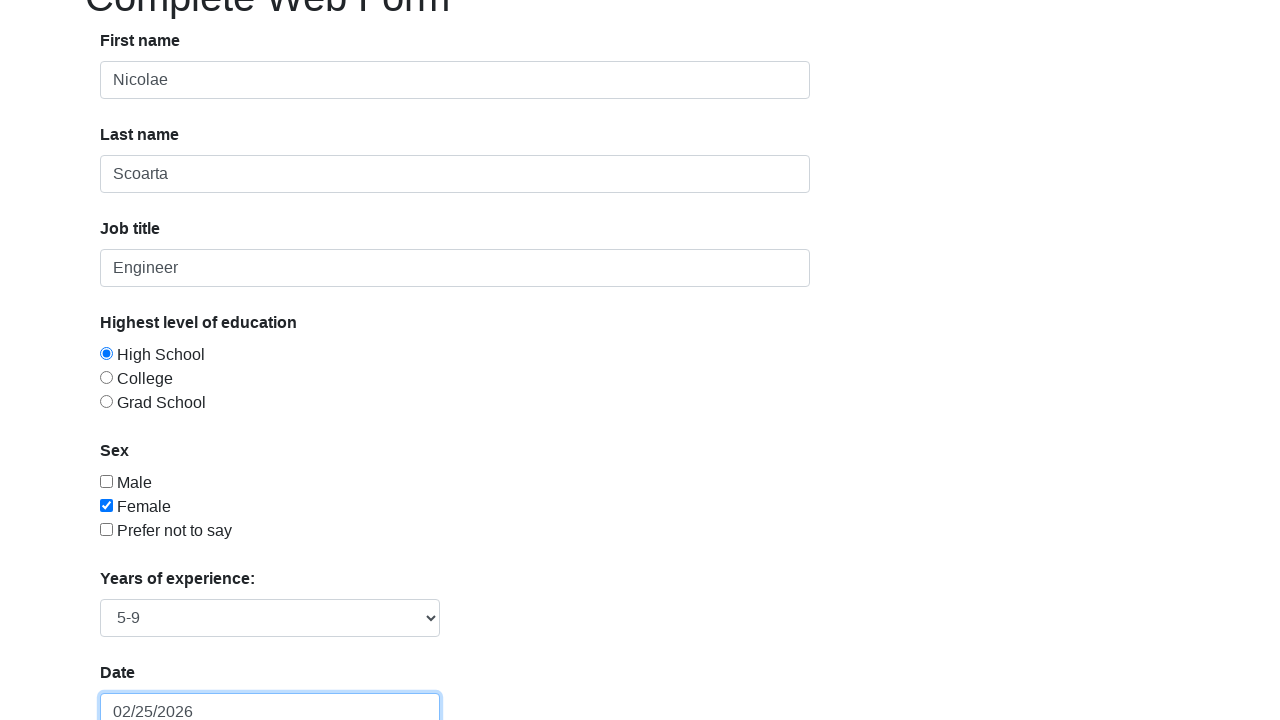

Clicked submit button to submit the form at (148, 680) on a.btn.btn-lg.btn-primary
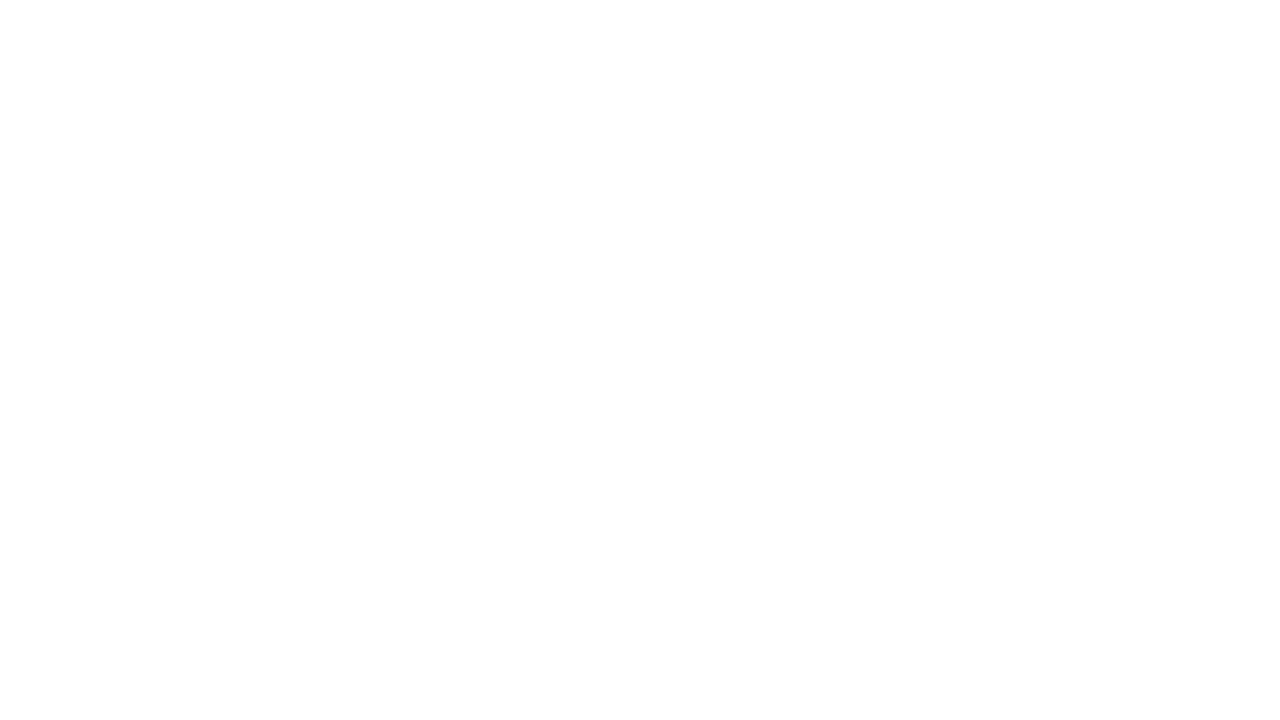

Form submission completed and page stabilized
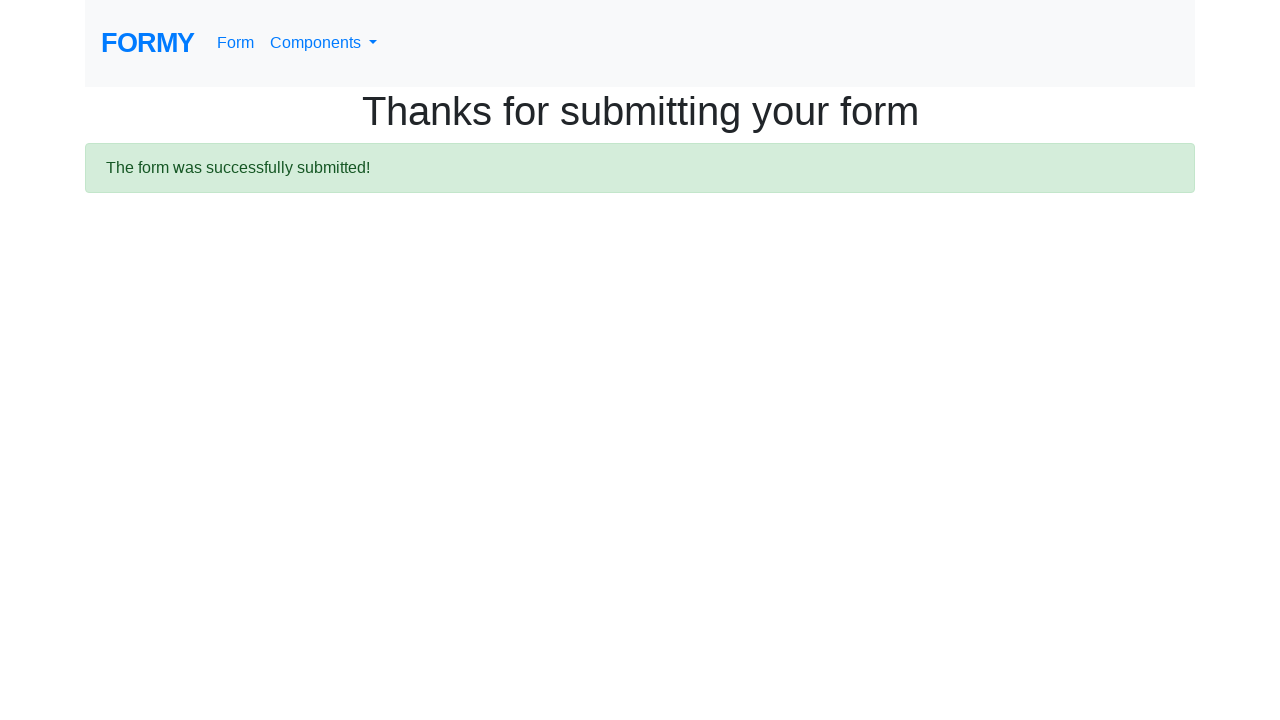

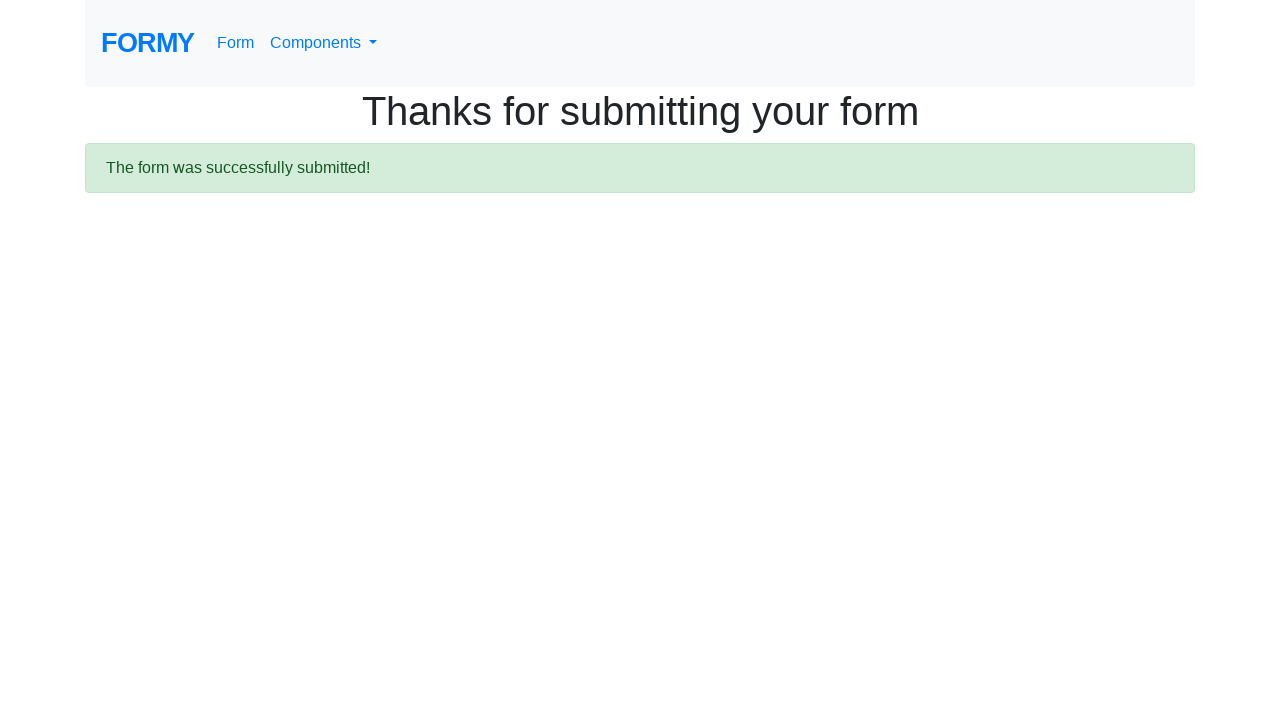